Tests different click actions including double click, right click, and single click on buttons, verifying the corresponding messages appear after each action

Starting URL: https://demoqa.com/buttons

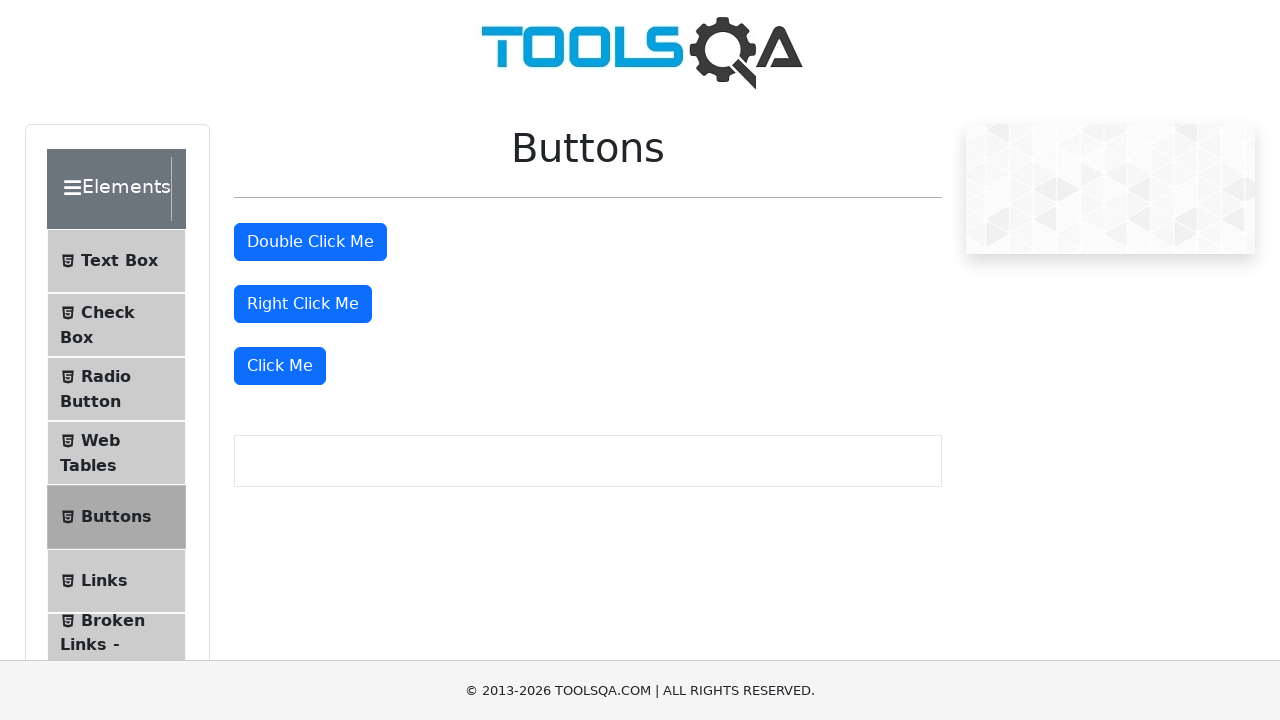

Double clicked on the double click button at (310, 242) on #doubleClickBtn
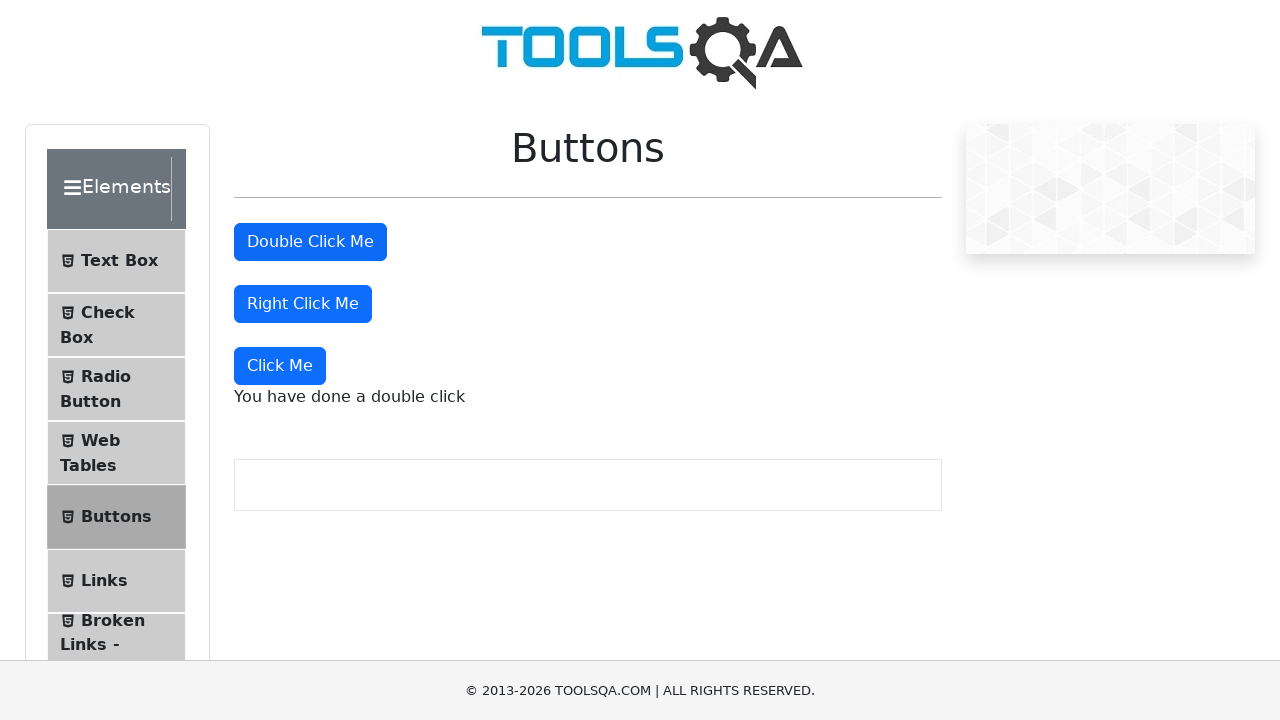

Double click message element appeared
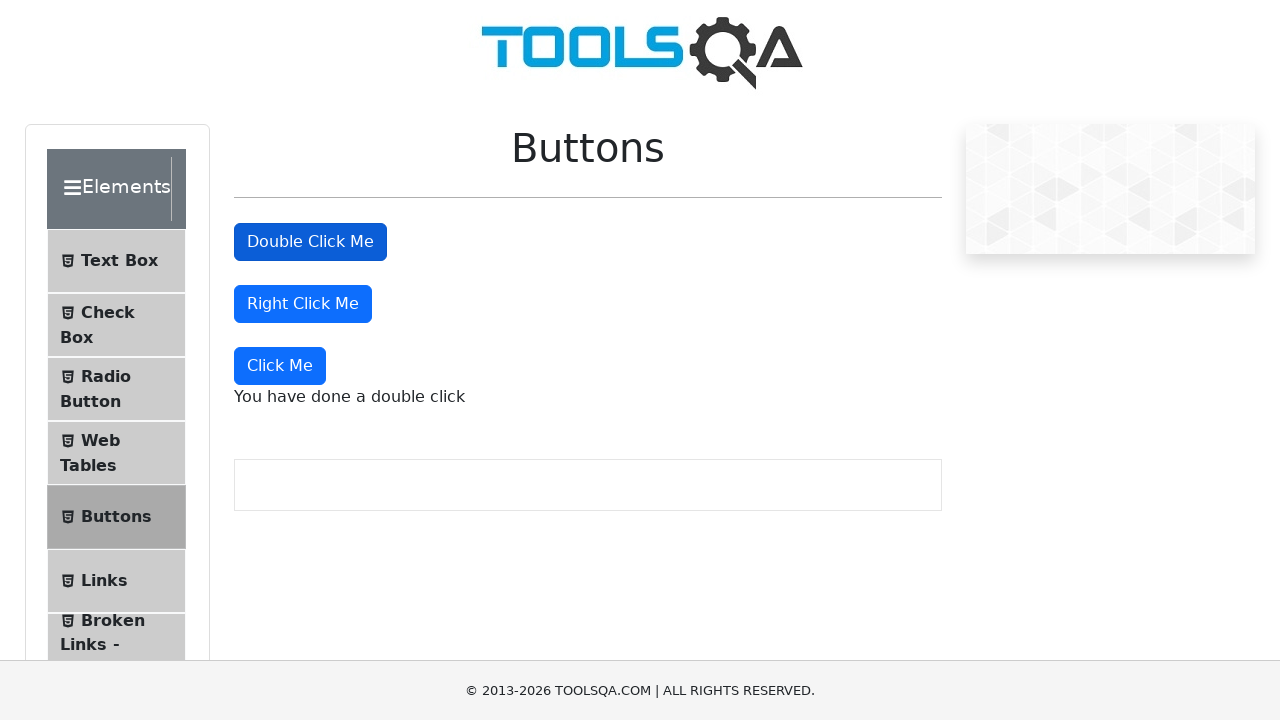

Verified double click message: 'You have done a double click'
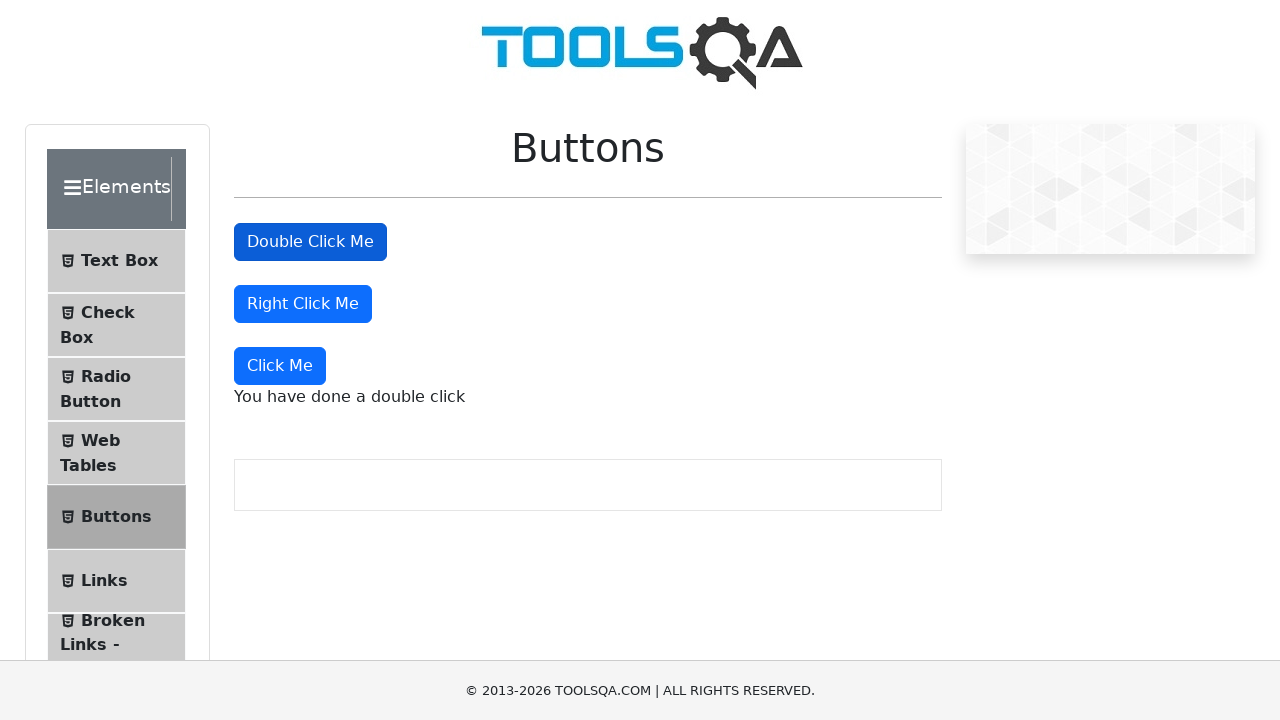

Right clicked on the right click button at (303, 304) on #rightClickBtn
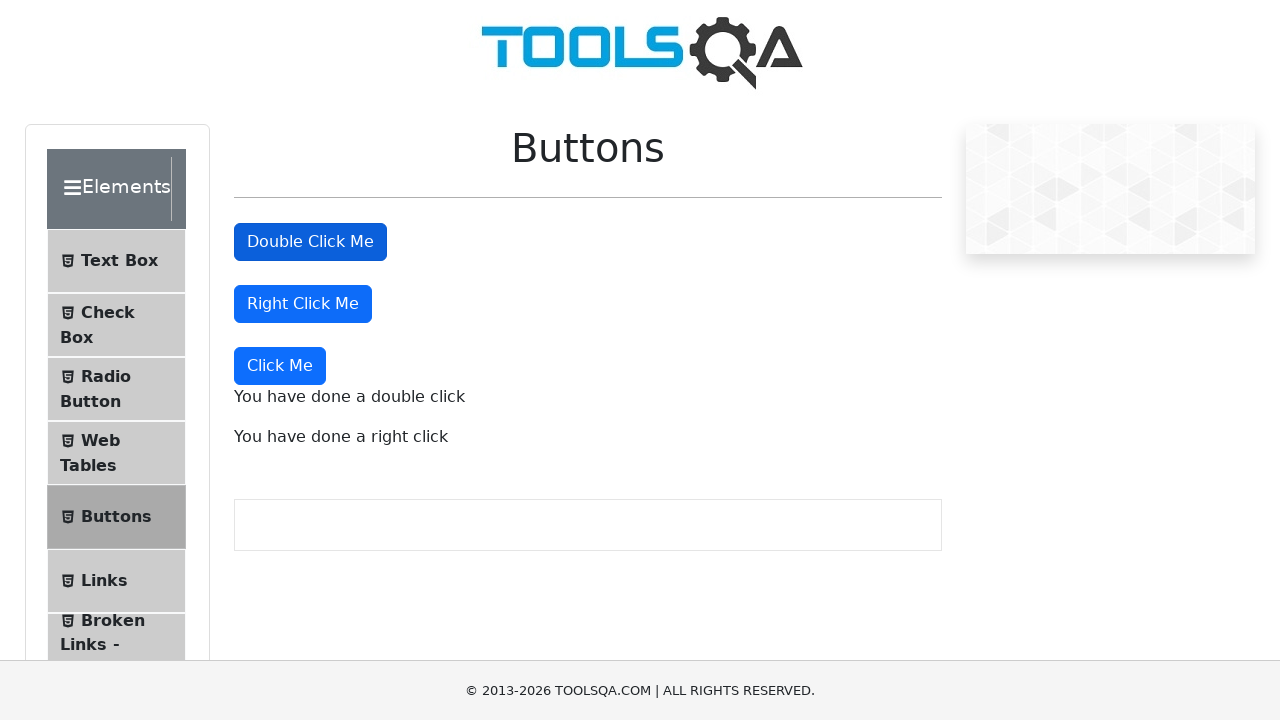

Right click message element appeared
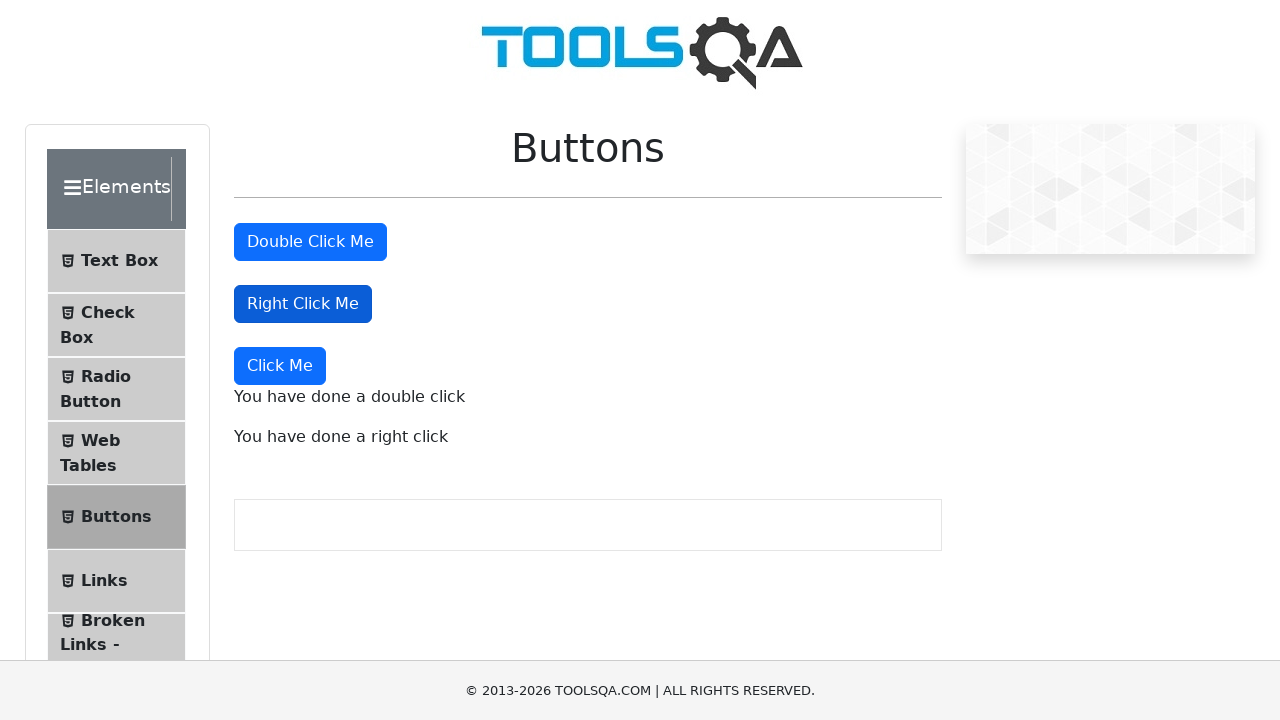

Verified right click message: 'You have done a right click'
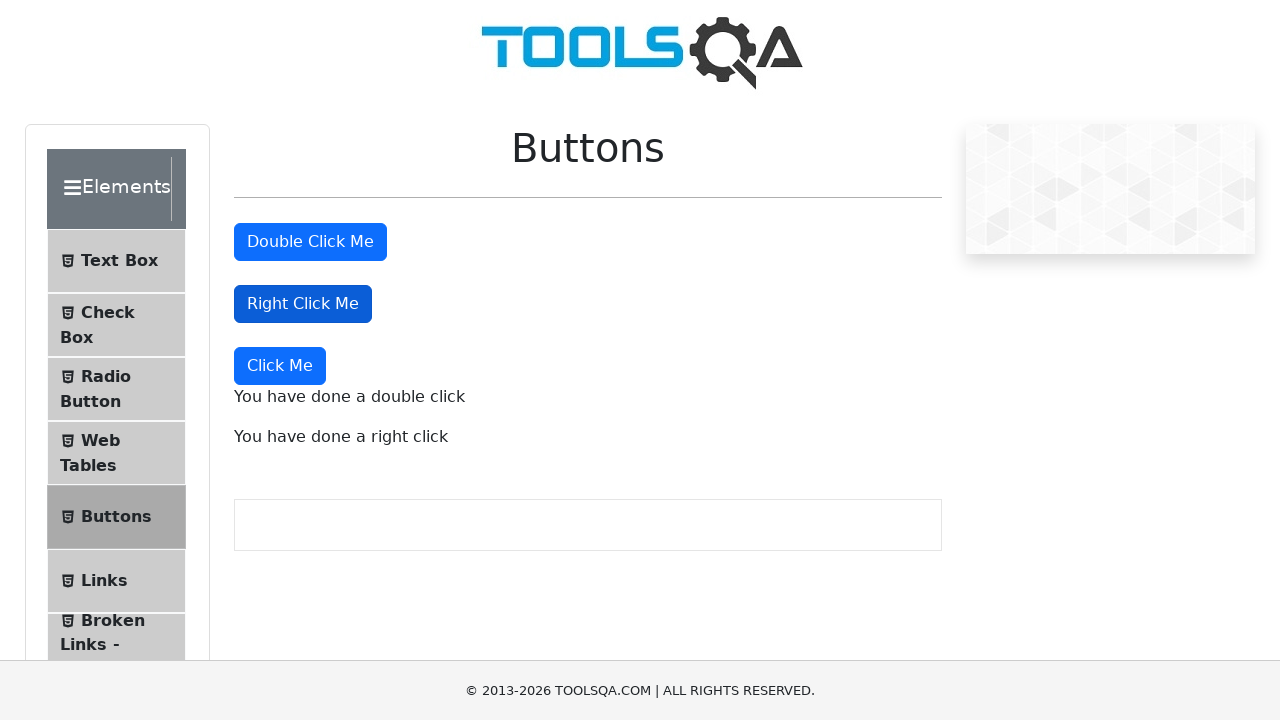

Single clicked on the 'Click Me' button at (280, 366) on xpath=//button[text()='Click Me']
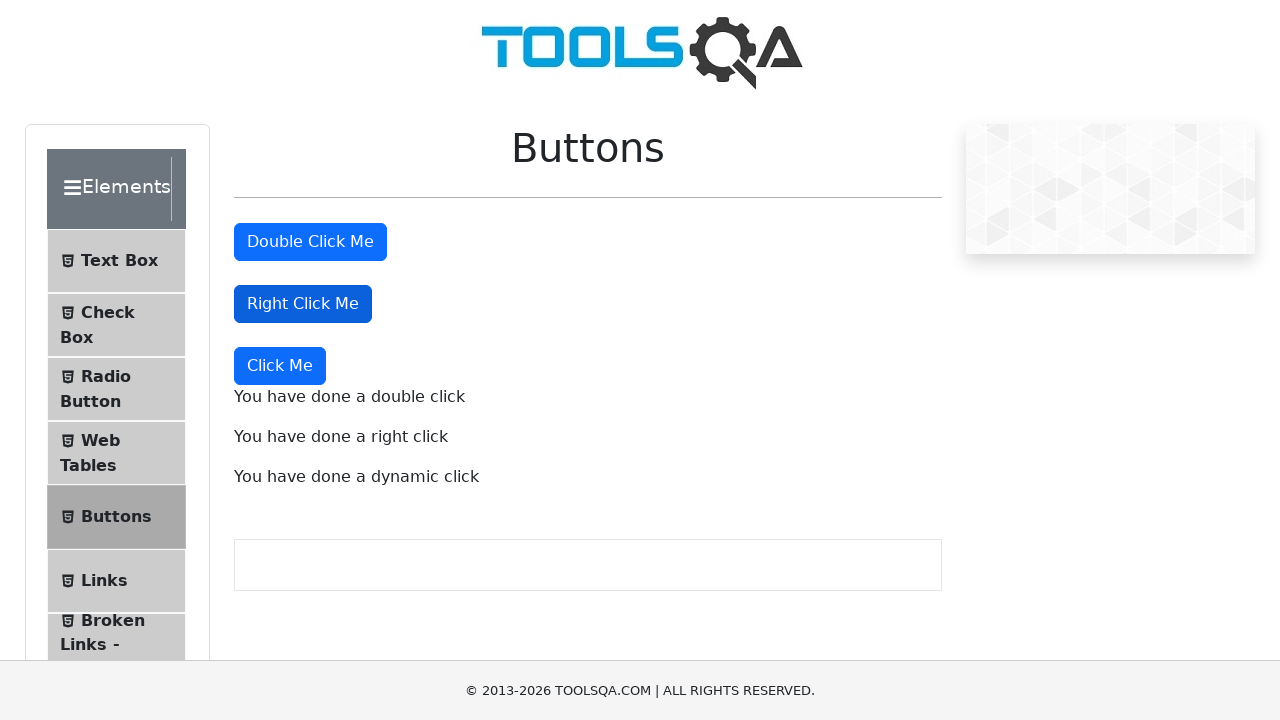

Dynamic click message element appeared
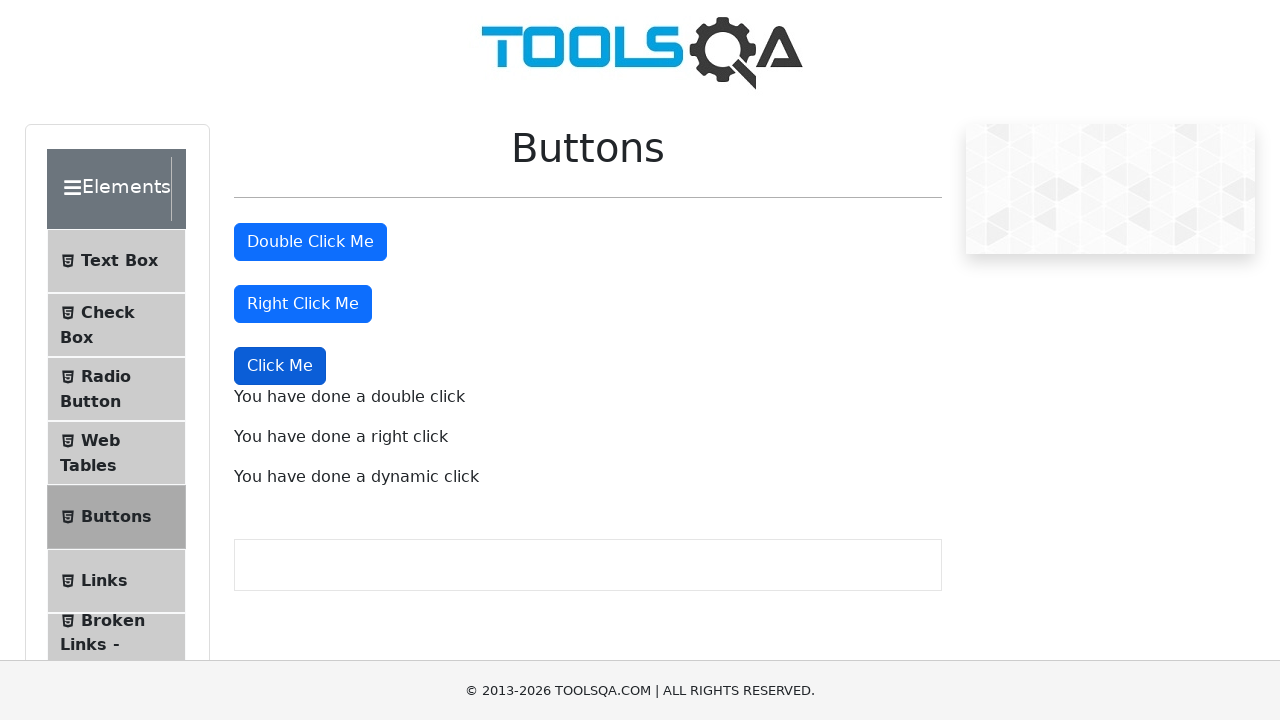

Verified dynamic click message: 'You have done a dynamic click'
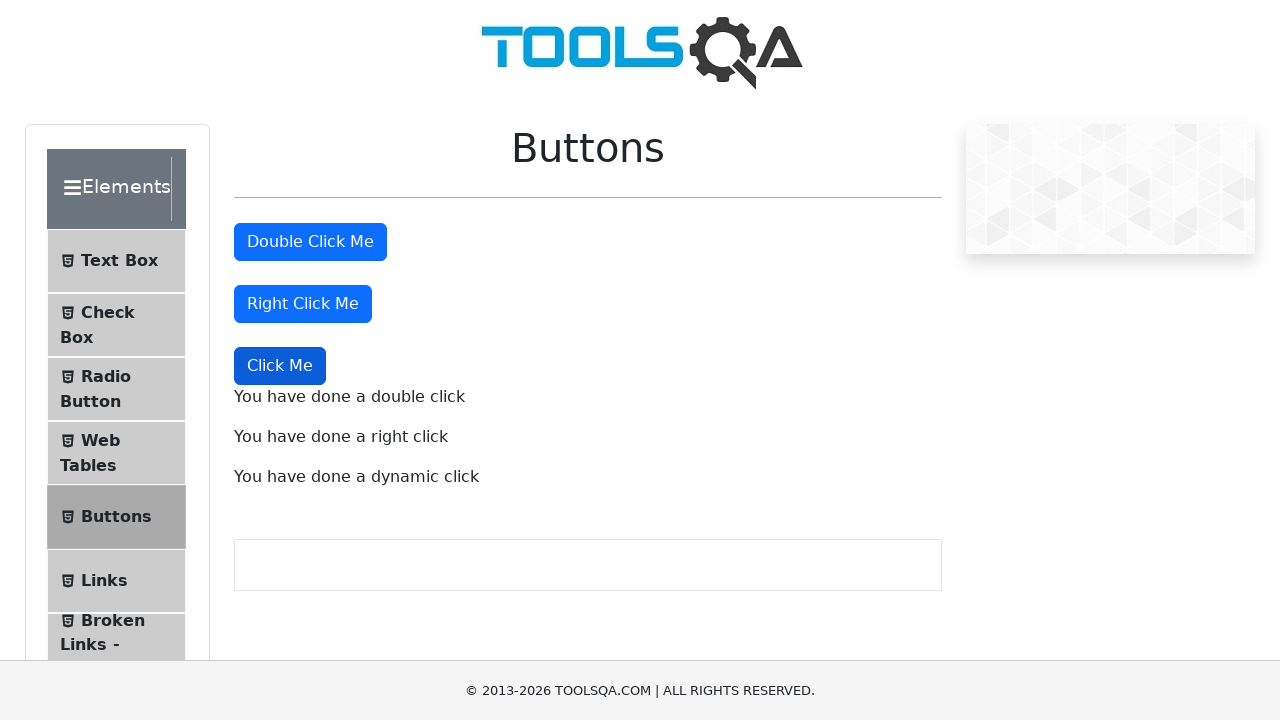

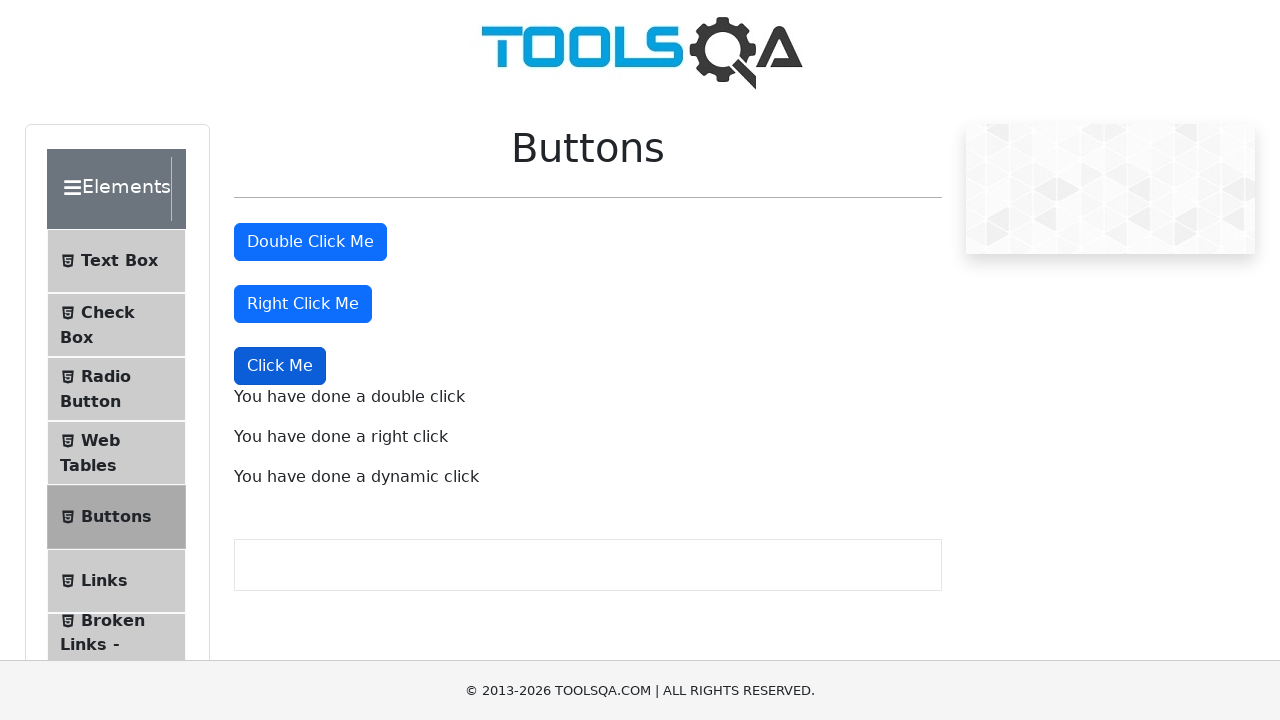